Verifies the Exoplanet submenu in Browse APIs by searching and clicking through its documentation sections (Firefox version)

Starting URL: https://api.nasa.gov/

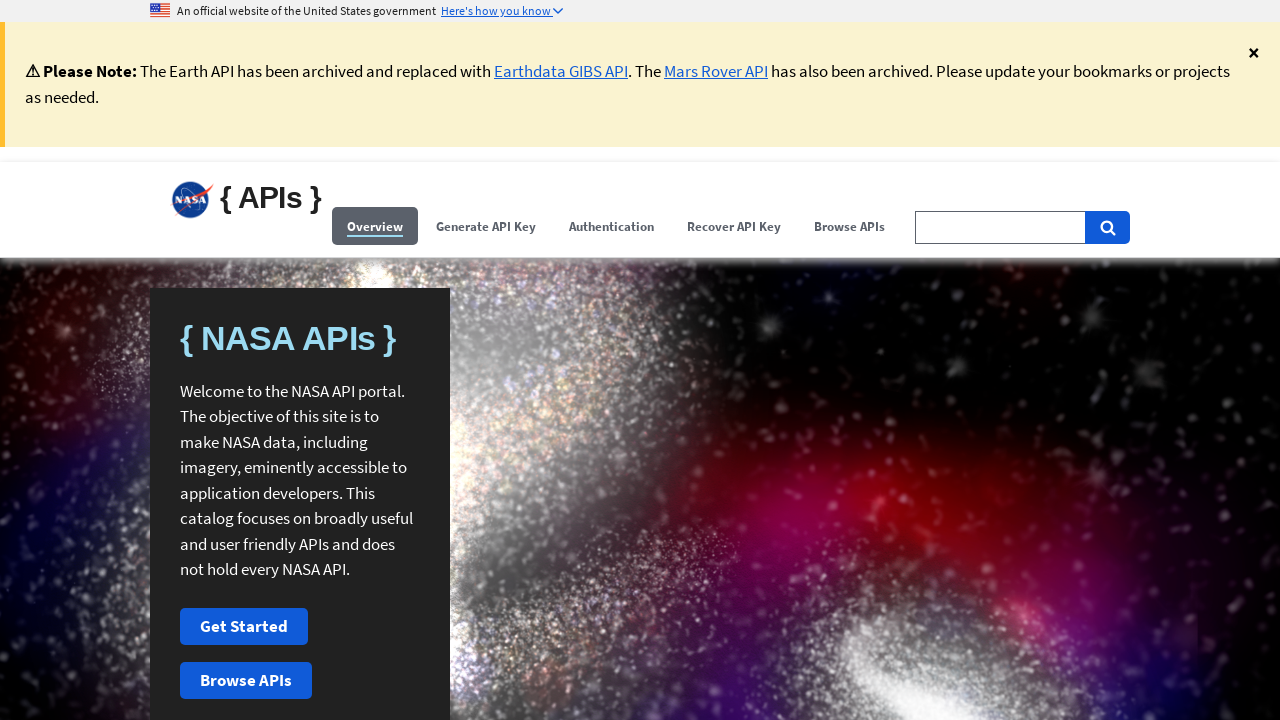

Clicked Browse APIs menu at (850, 226) on (//span[contains(.,'Browse APIs')])[1]
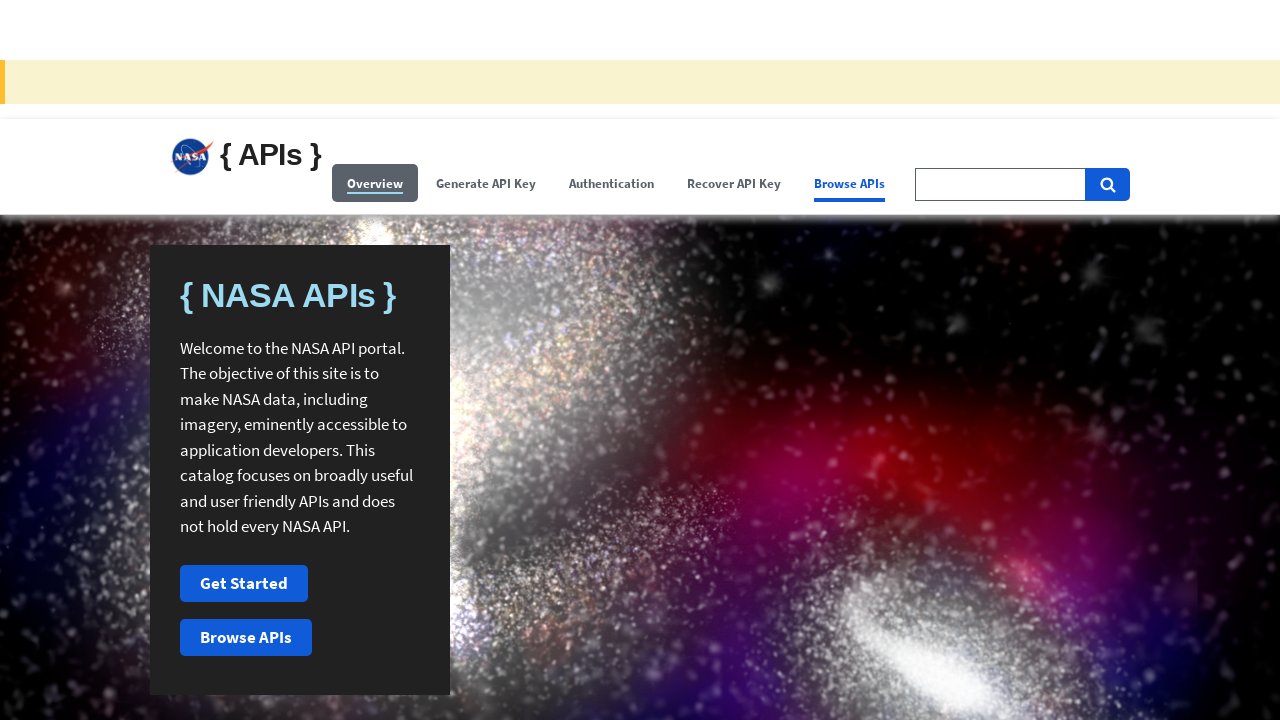

Filled search field with 'Exoplanet' on //input[@id='search-field-big']
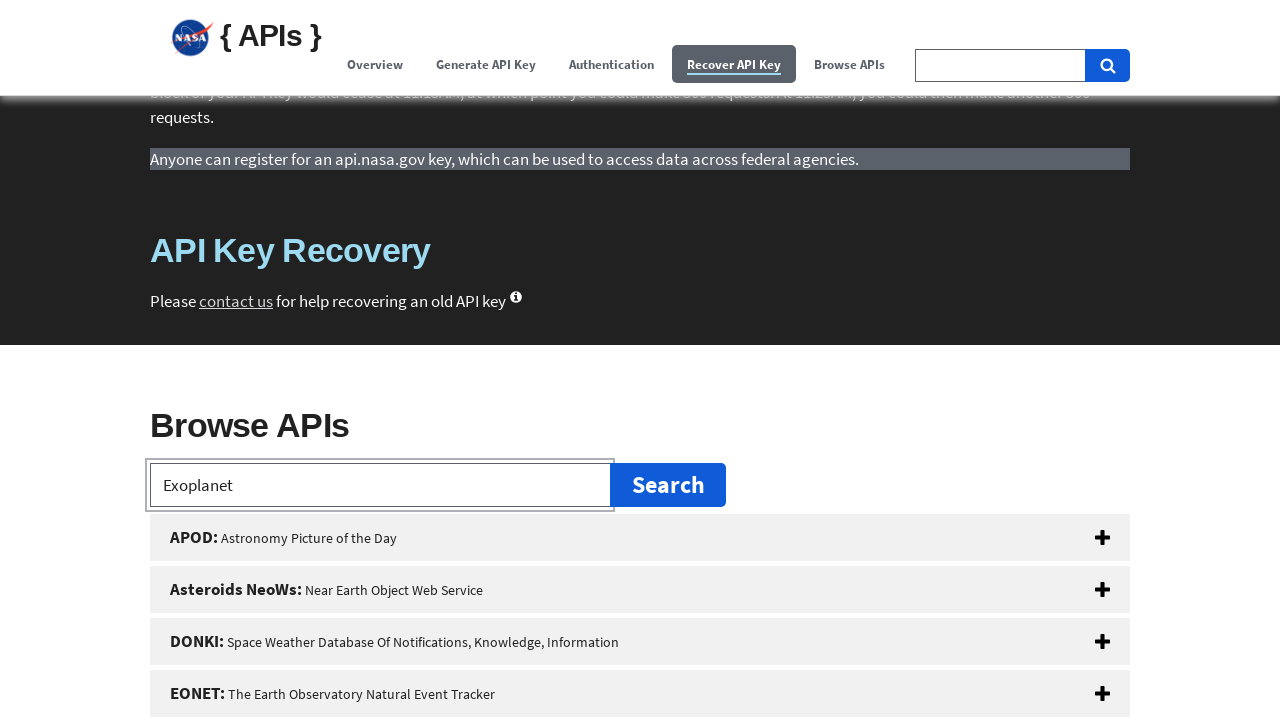

Clicked Exoplanet button at (640, 360) on xpath=//button[@id='exoplanet']
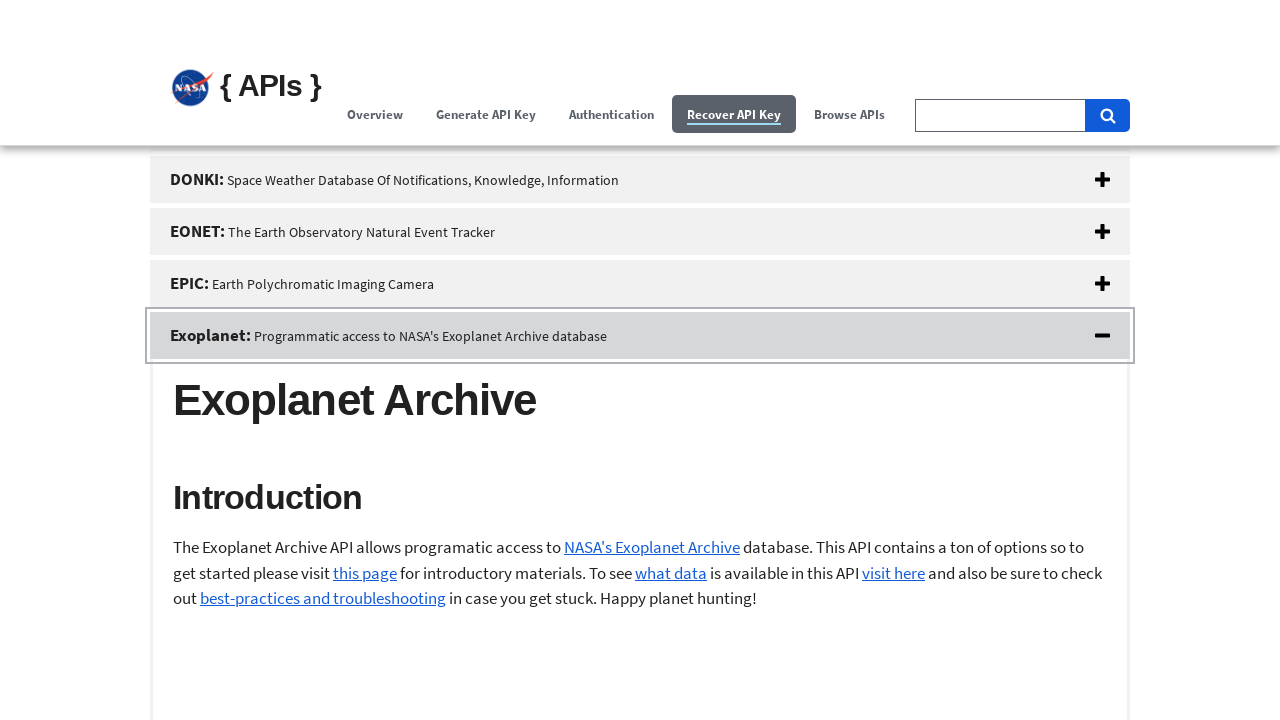

Clicked Exoplanet Intro documentation section at (640, 296) on xpath=//h2[@id='exoPlanetIntro']
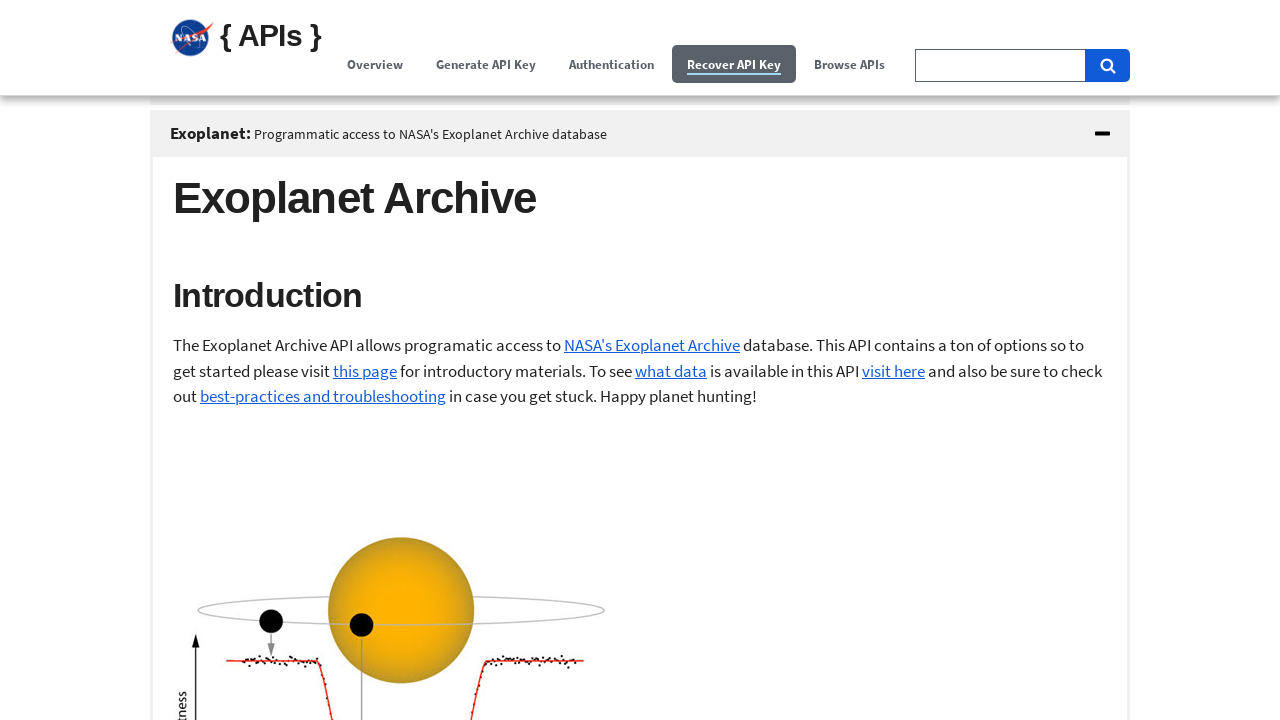

Clicked Exoplanet Examples documentation section at (640, 361) on xpath=//h2[@id='exoPlanetExamples']
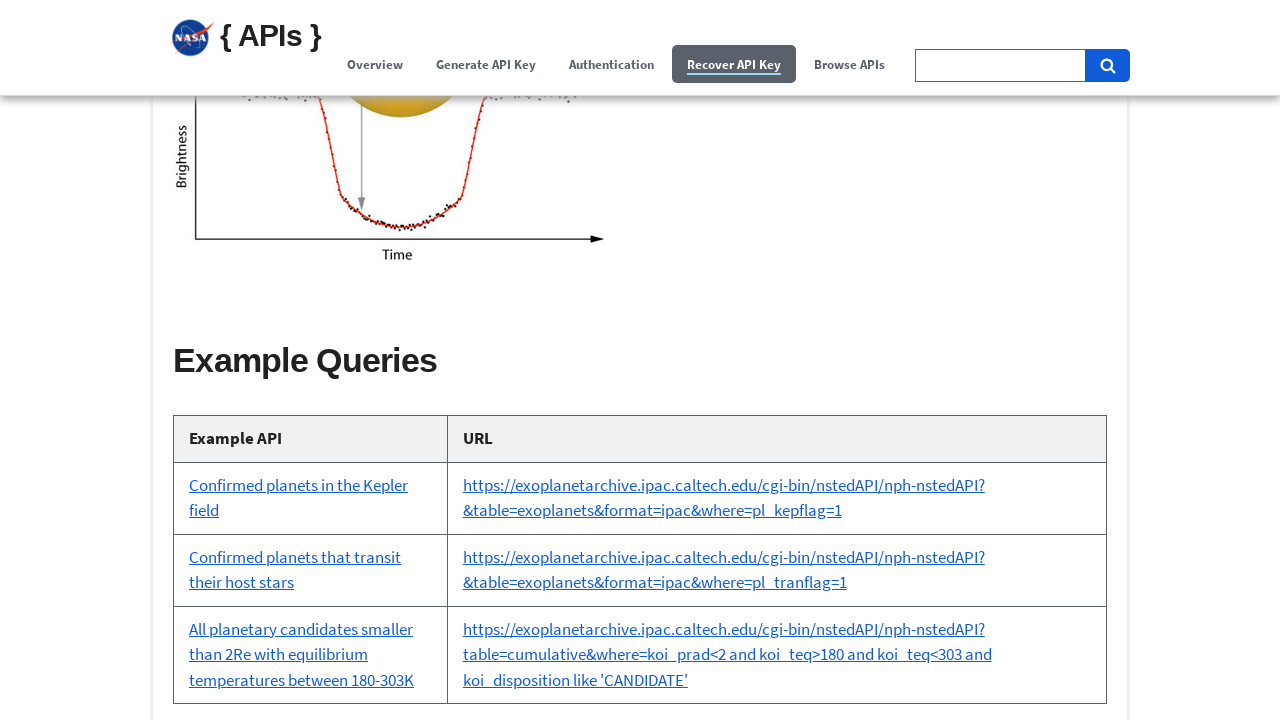

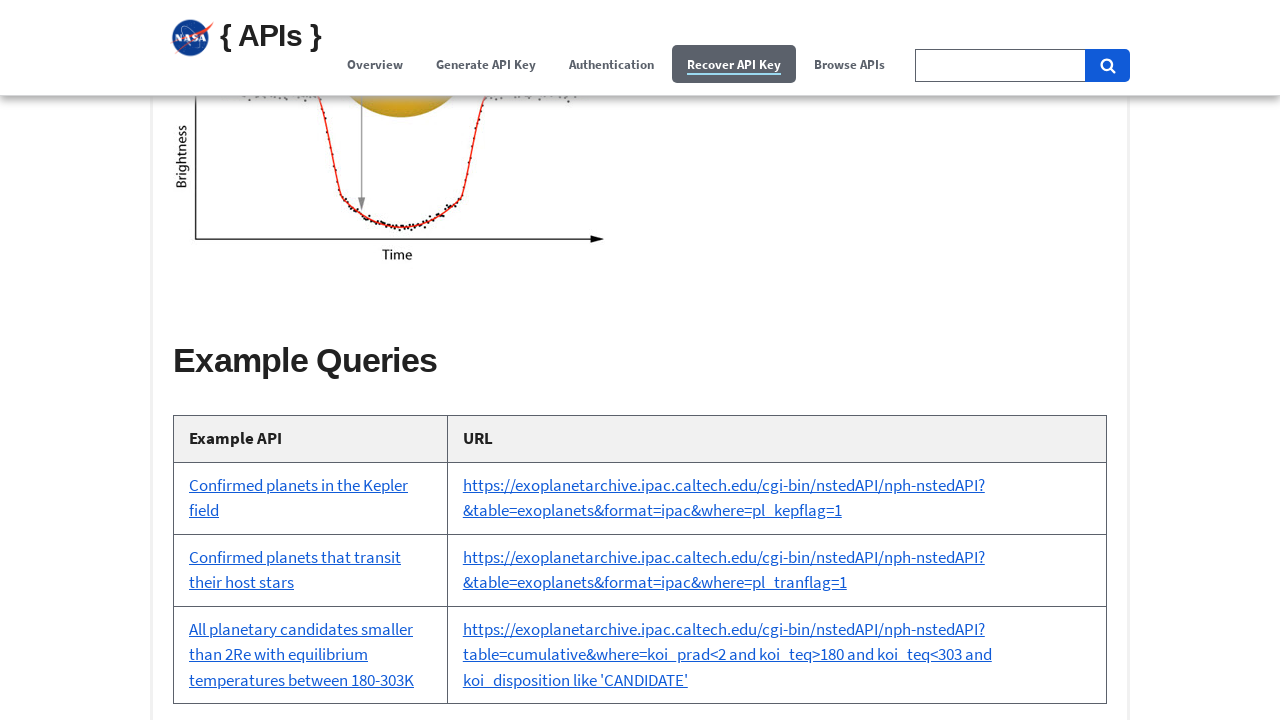